Tests drag-and-drop functionality on jQueryUI by switching to an iframe and dragging an element from the draggable source to the droppable target.

Starting URL: https://jqueryui.com/droppable/

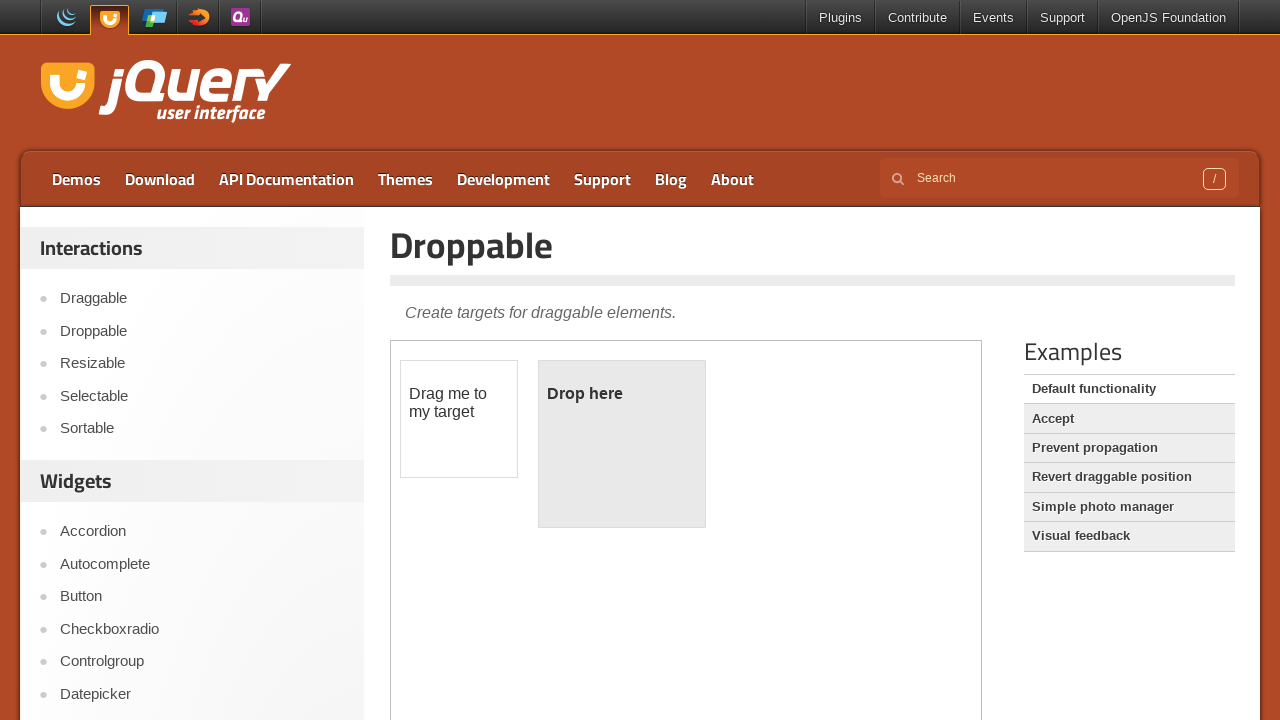

Located the first iframe on the page
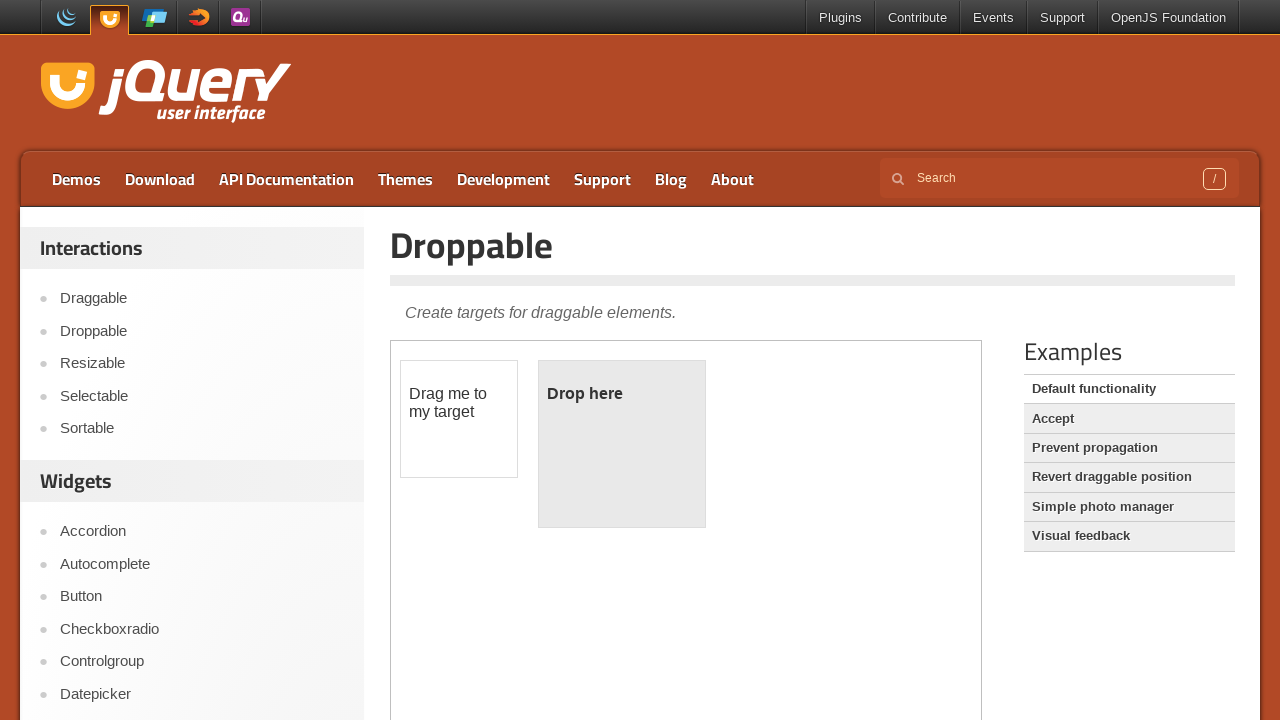

Located the draggable element with id 'draggable'
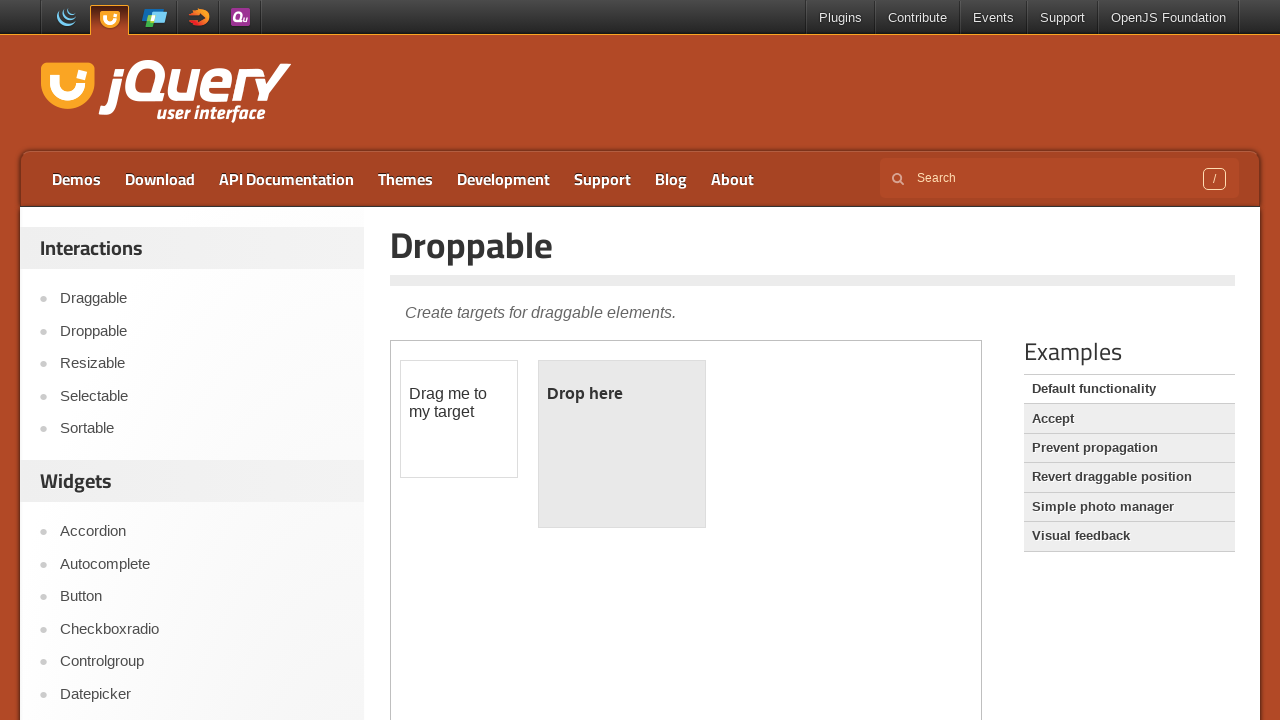

Located the droppable element with id 'droppable'
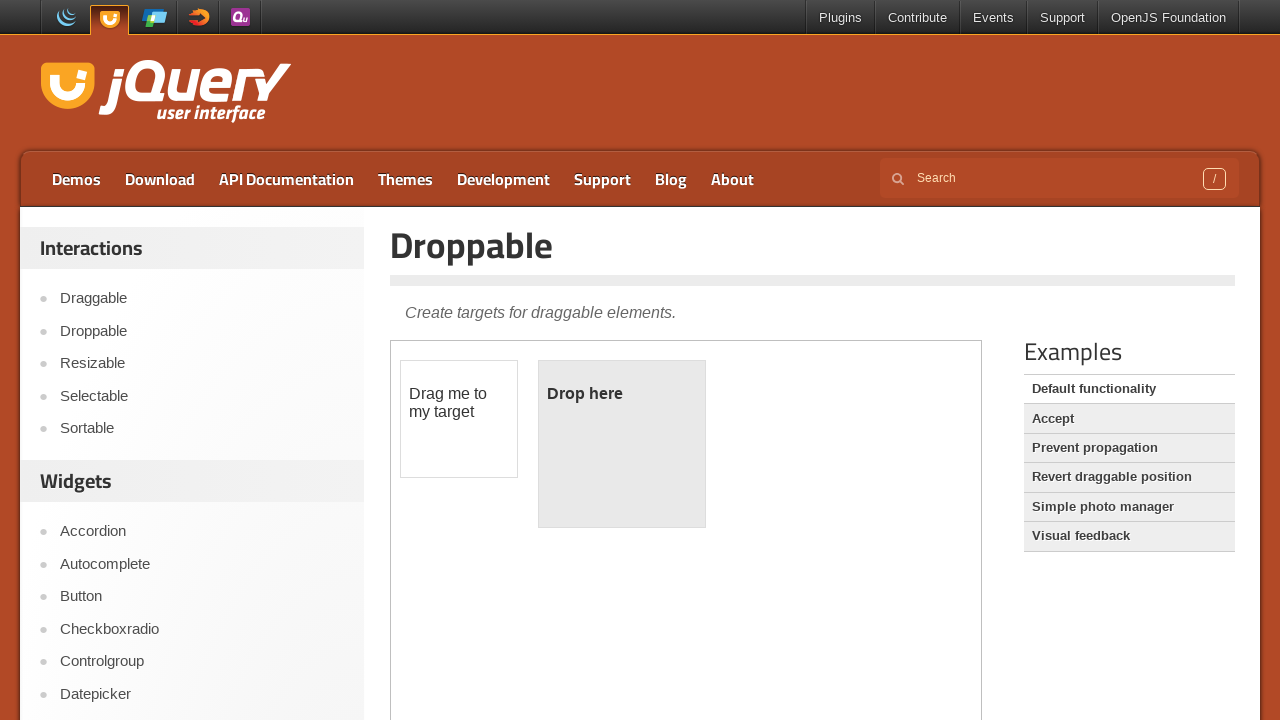

Dragged the draggable element to the droppable target at (622, 444)
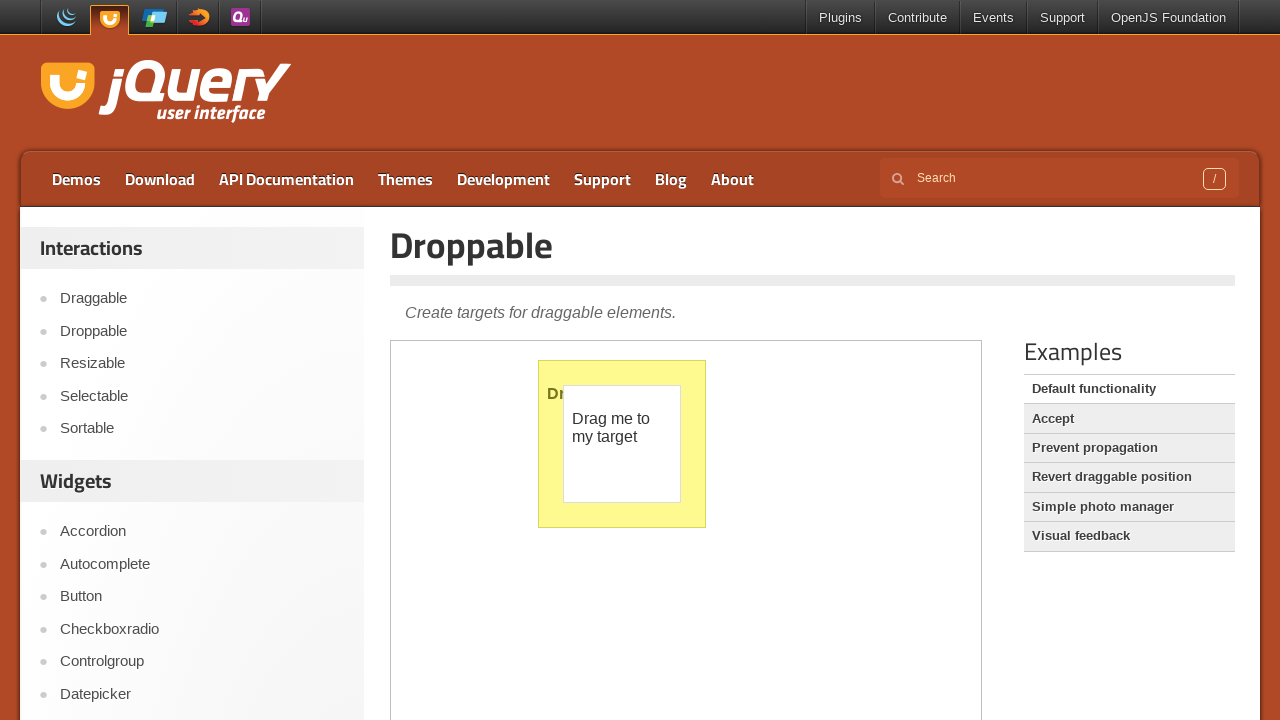

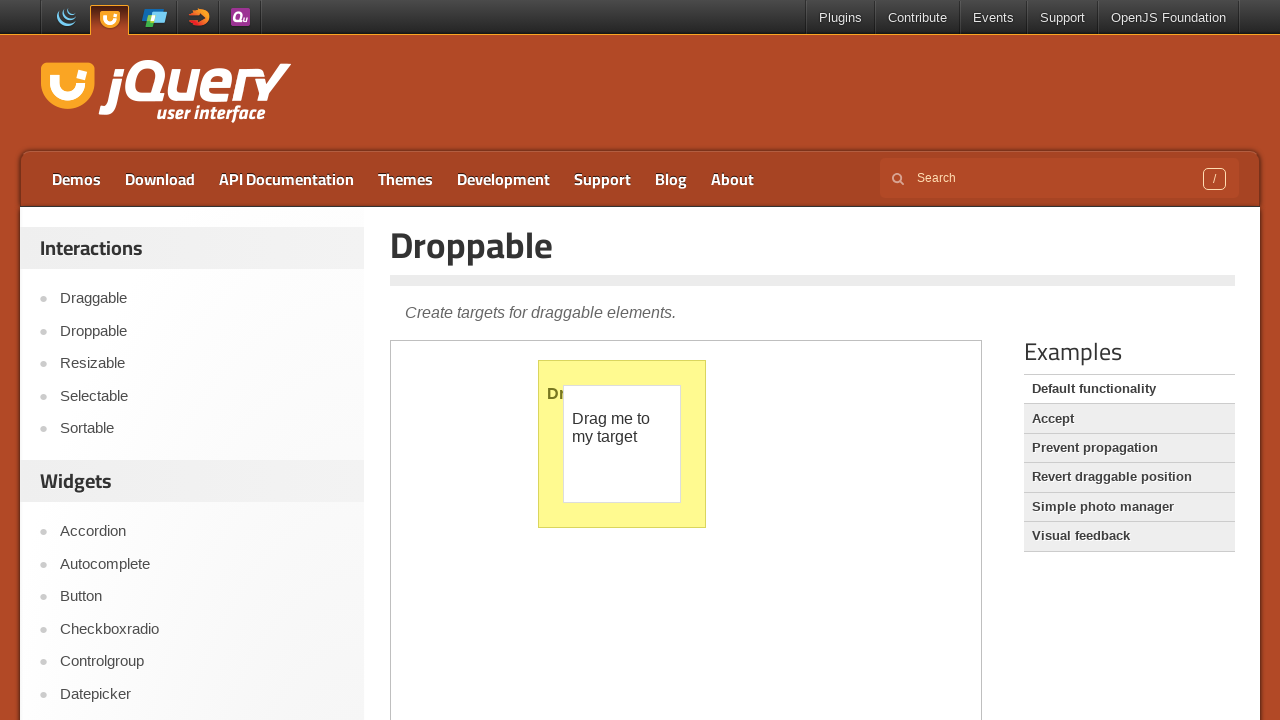